Navigates to a registration form and selects the "Hockey" checkbox from a list of hobby checkboxes

Starting URL: https://demo.automationtesting.in/Register.html

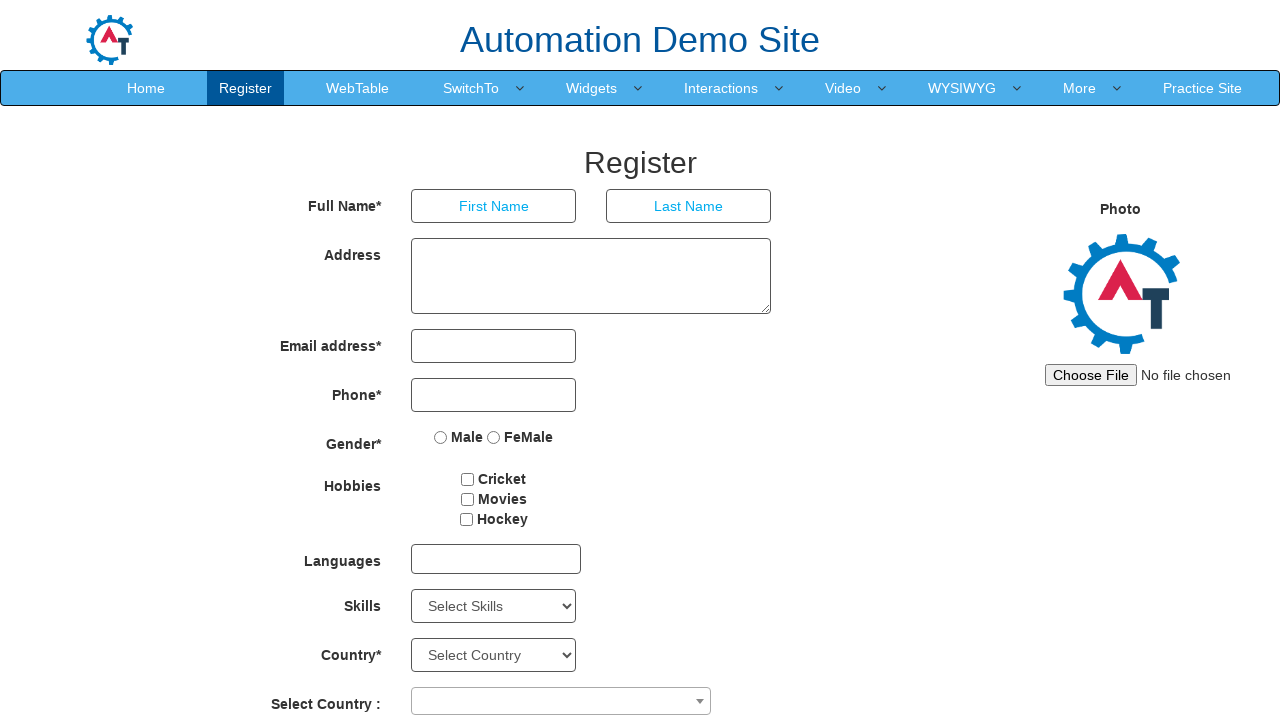

Navigated to registration form at https://demo.automationtesting.in/Register.html
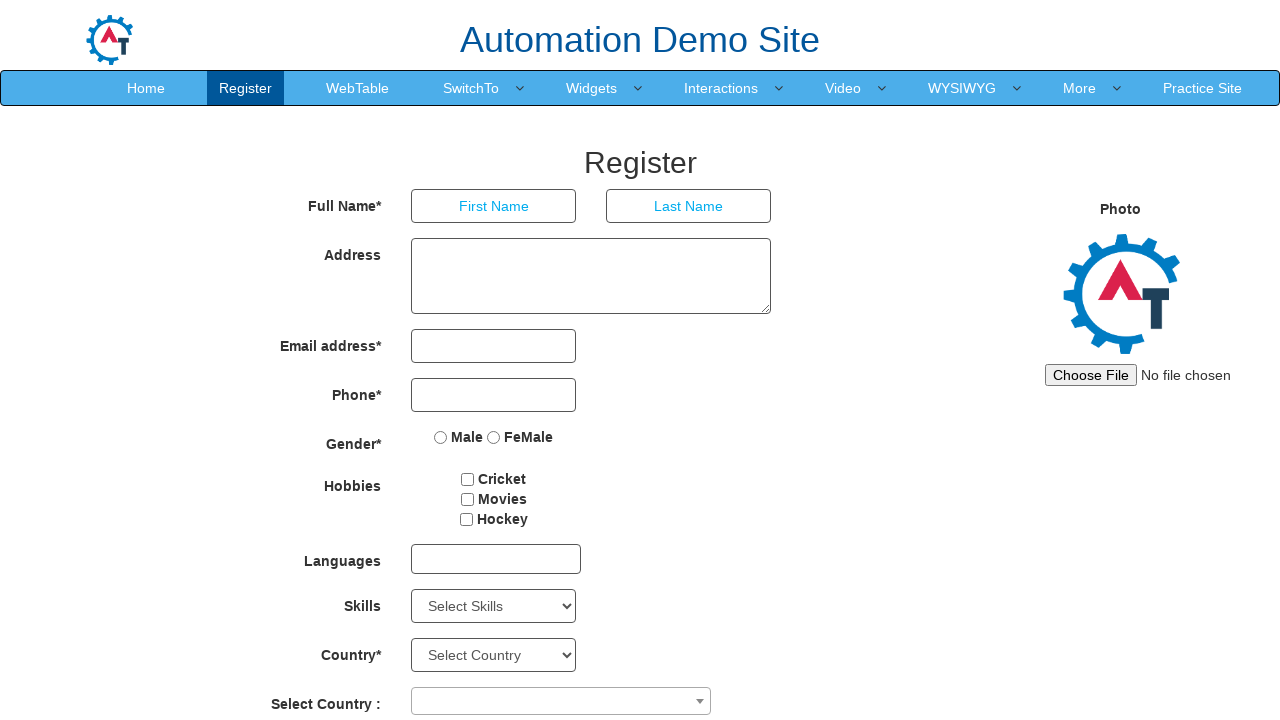

Located all checkboxes on the registration form
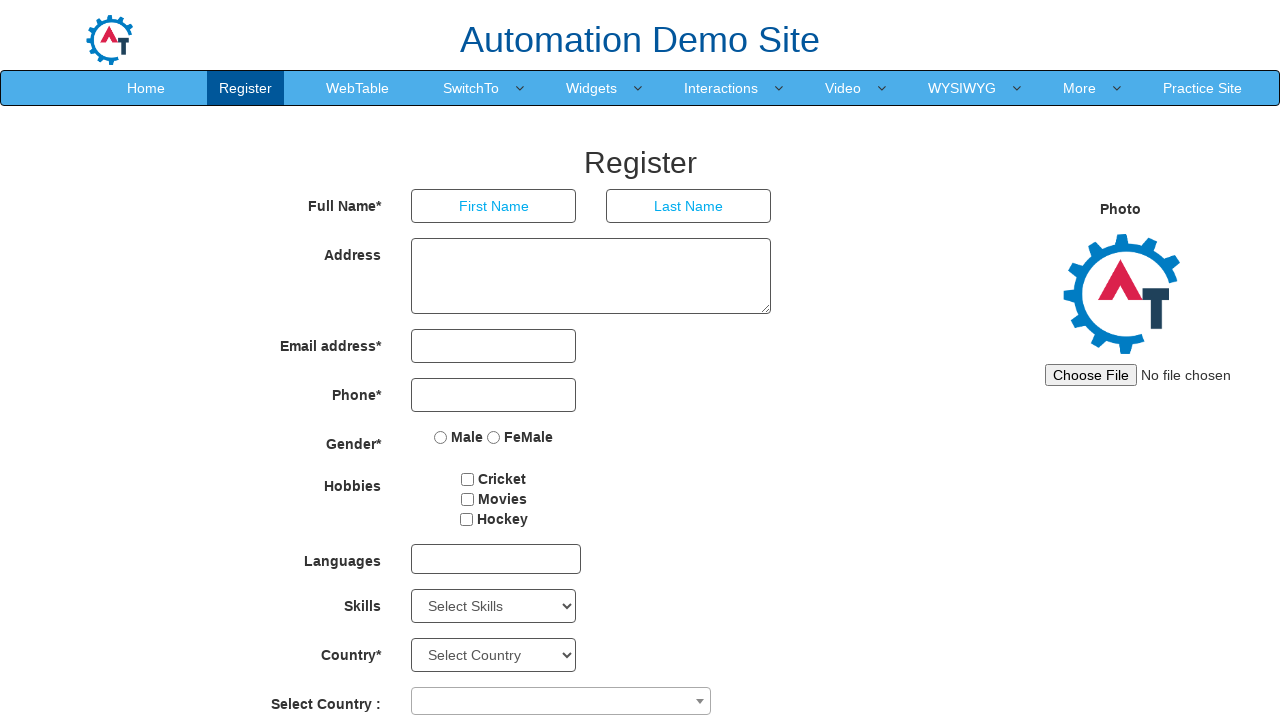

Selected the 'Hockey' checkbox from hobby checkboxes at (466, 519) on input[type='checkbox'] >> nth=2
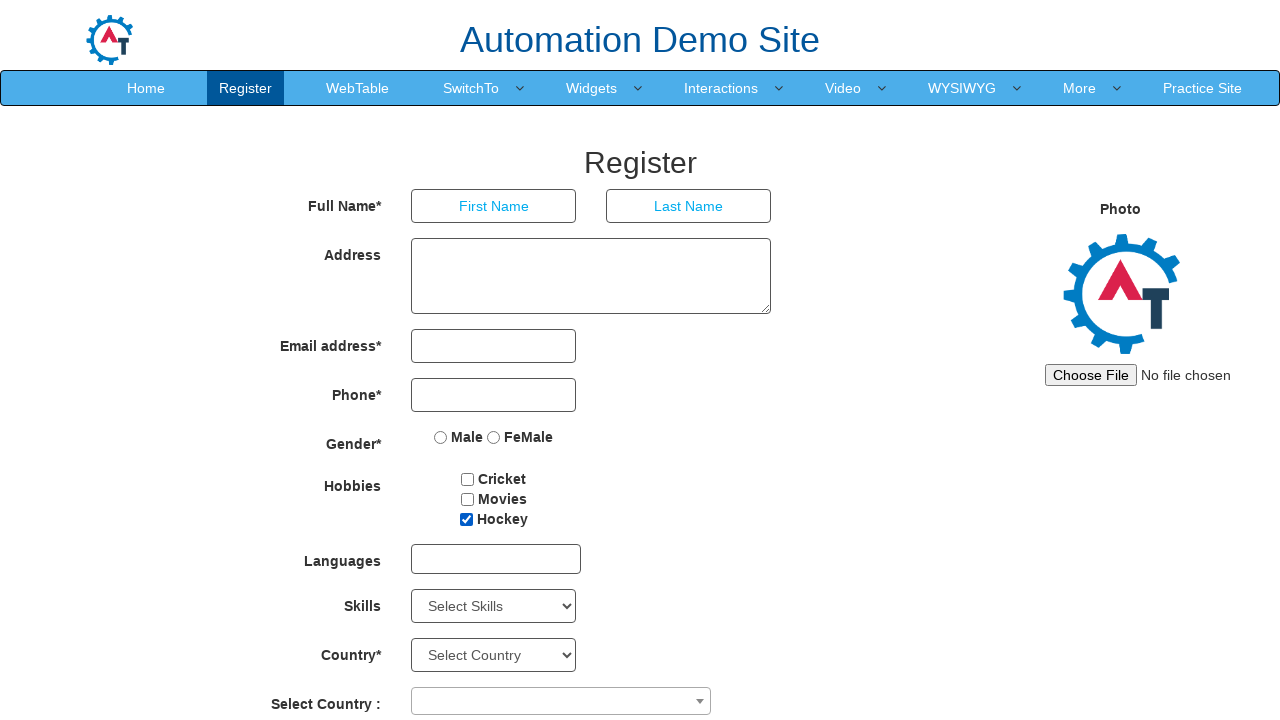

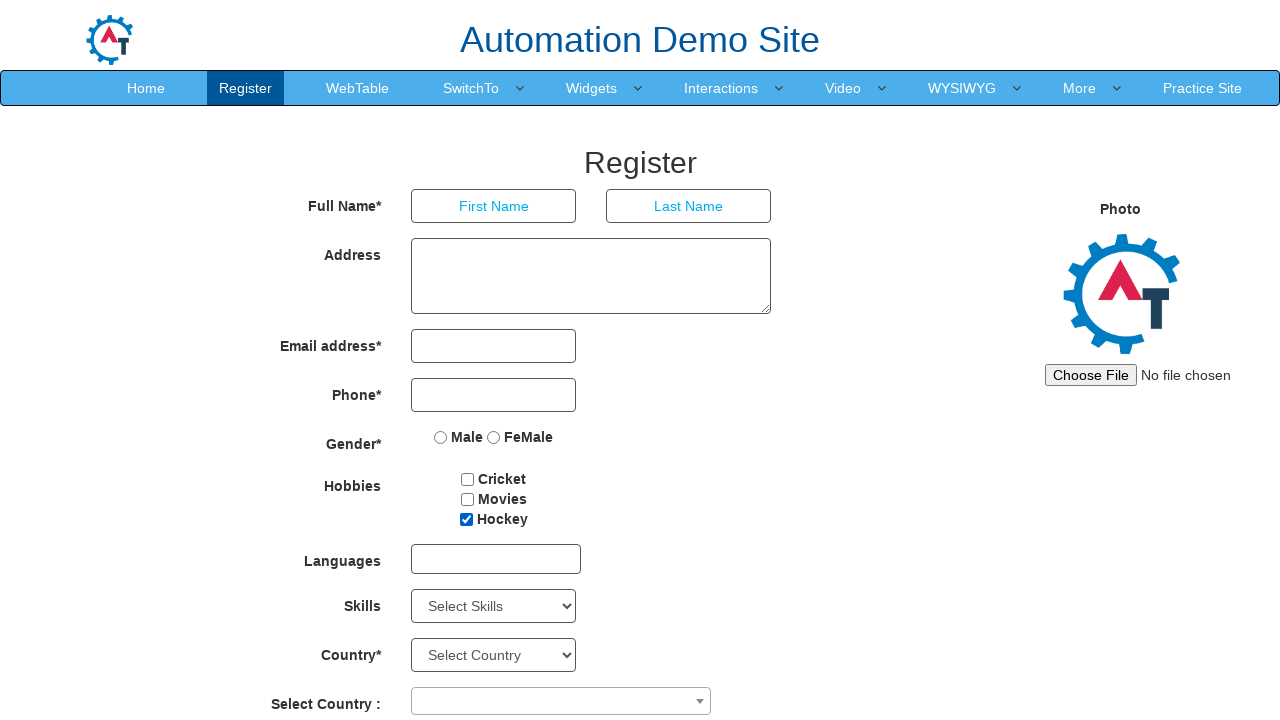